Tests that pressing arrow down decreases zero to negative one in the input field

Starting URL: http://the-internet.herokuapp.com/

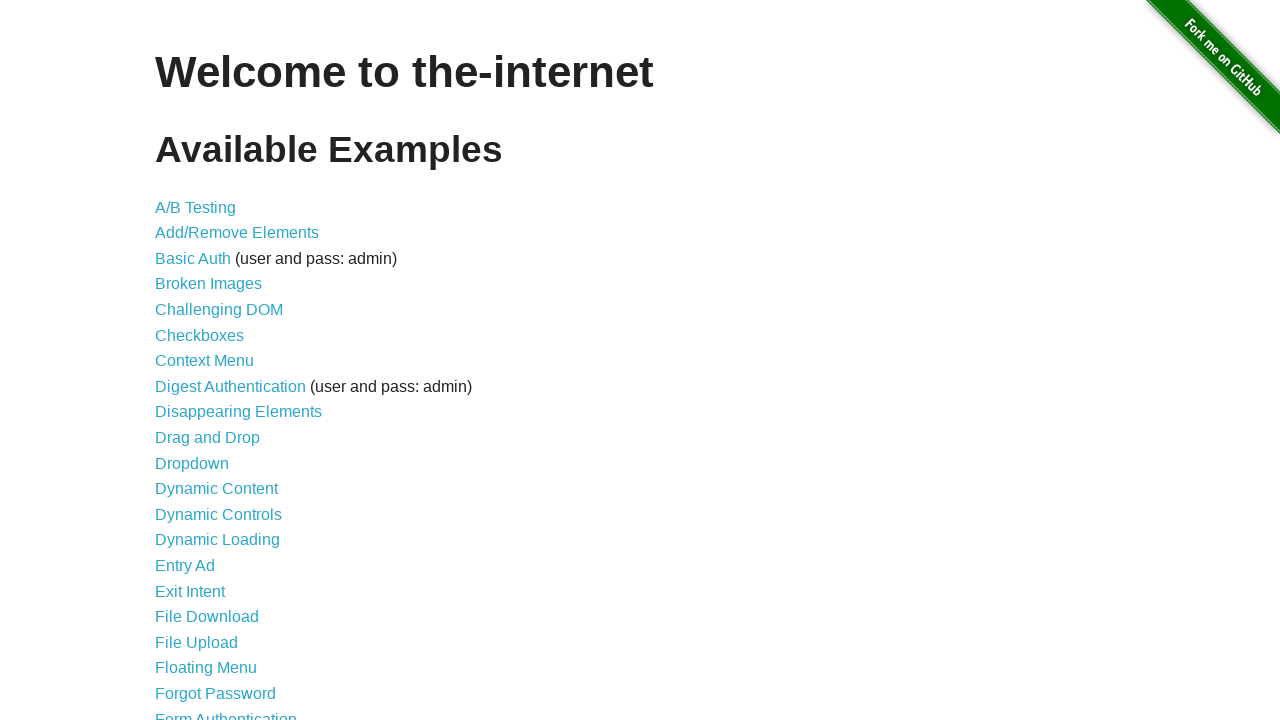

Clicked on Inputs link at (176, 361) on xpath=//a[text()='Inputs']
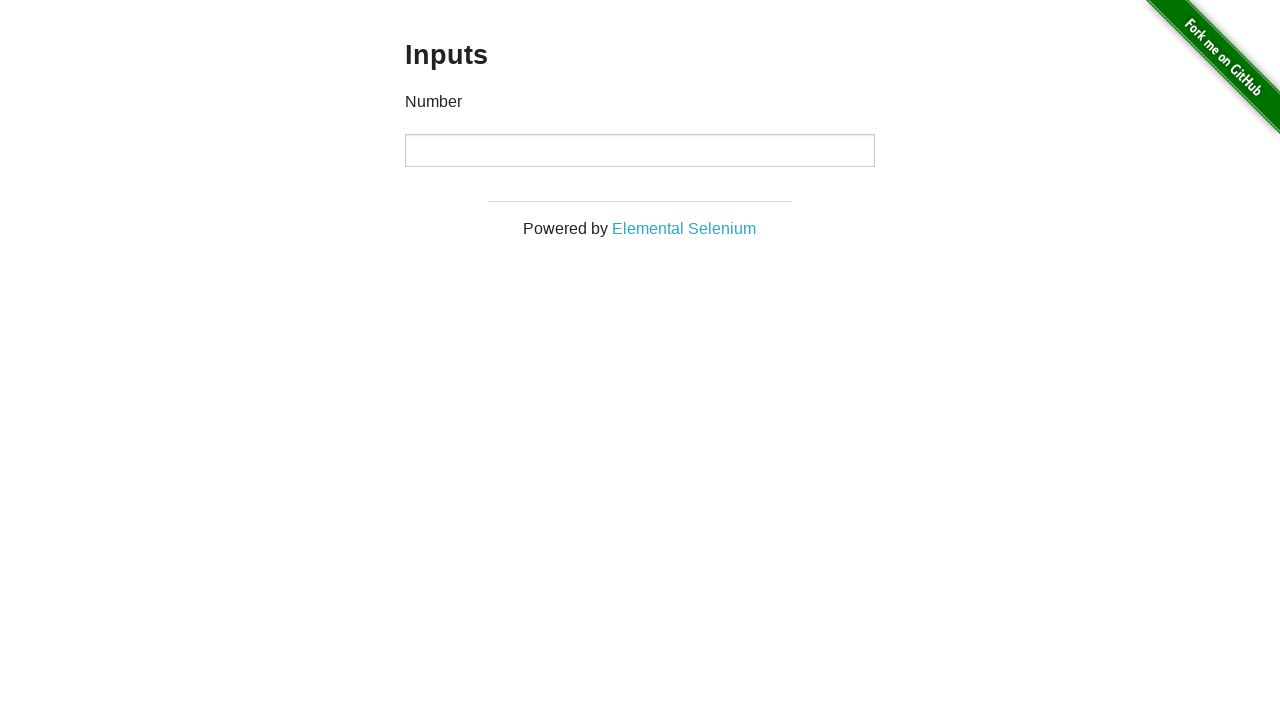

Filled input field with zero on input
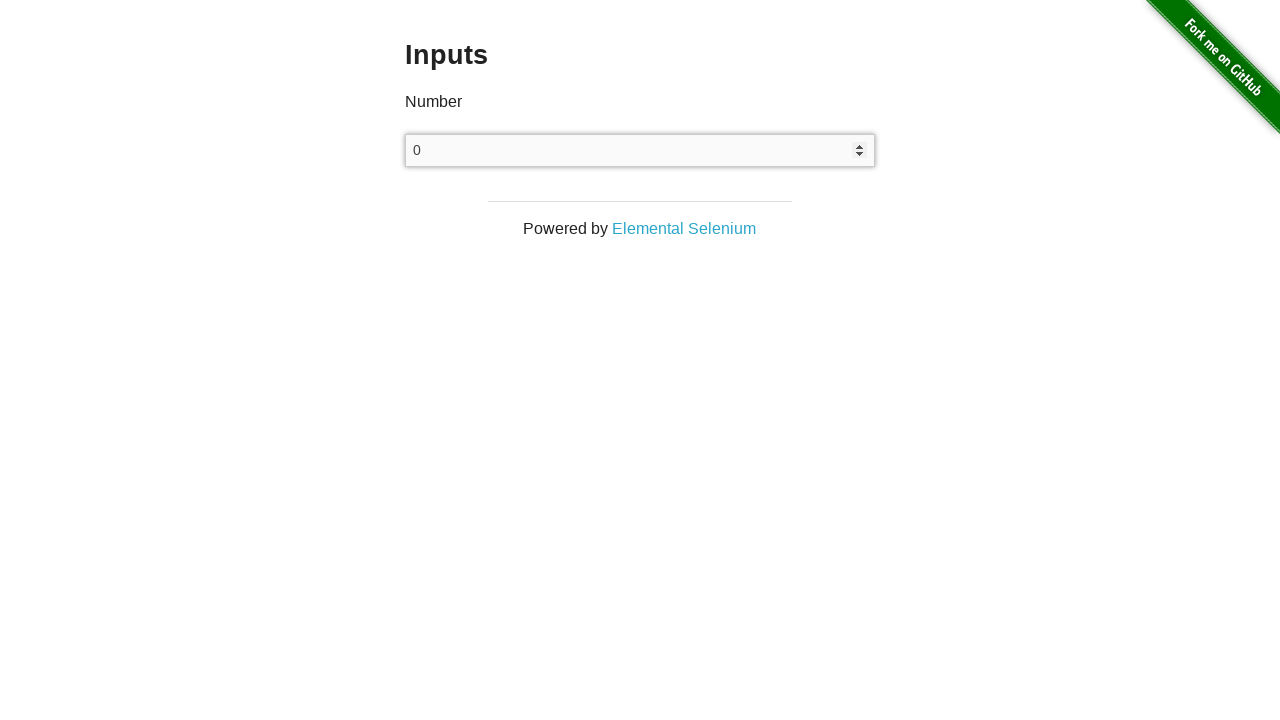

Pressed arrow down to decrease zero to negative one on input
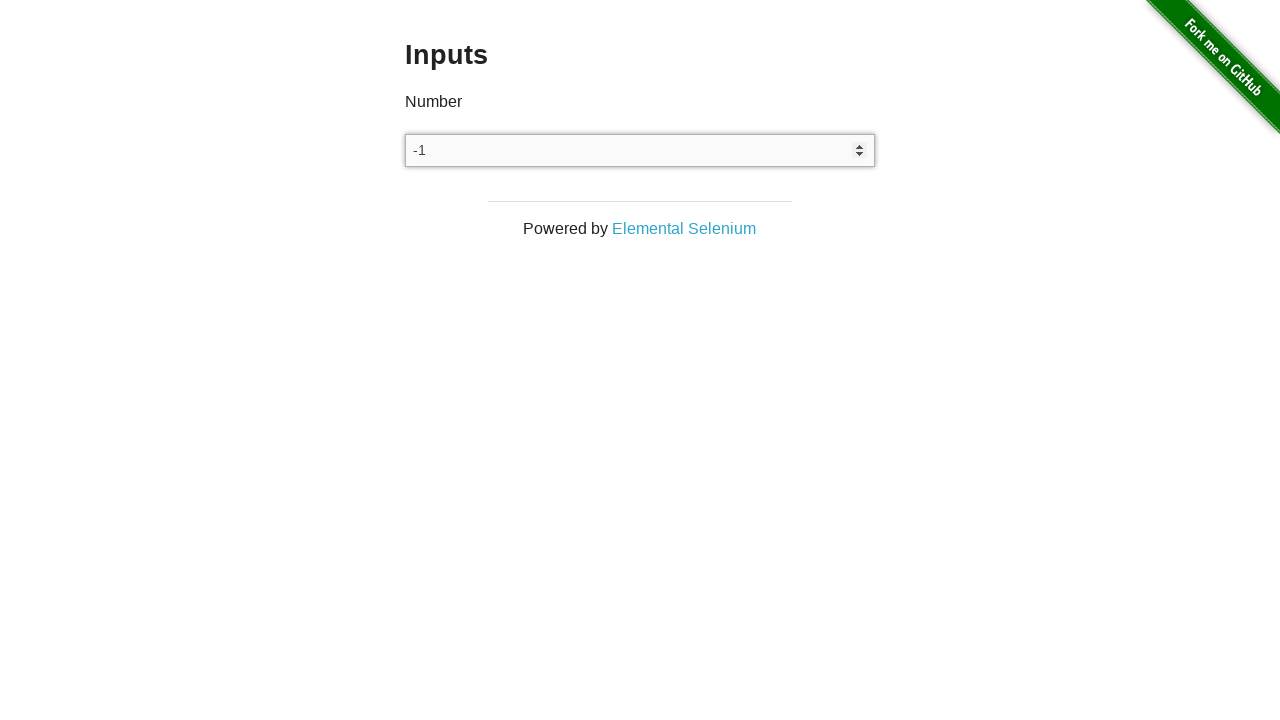

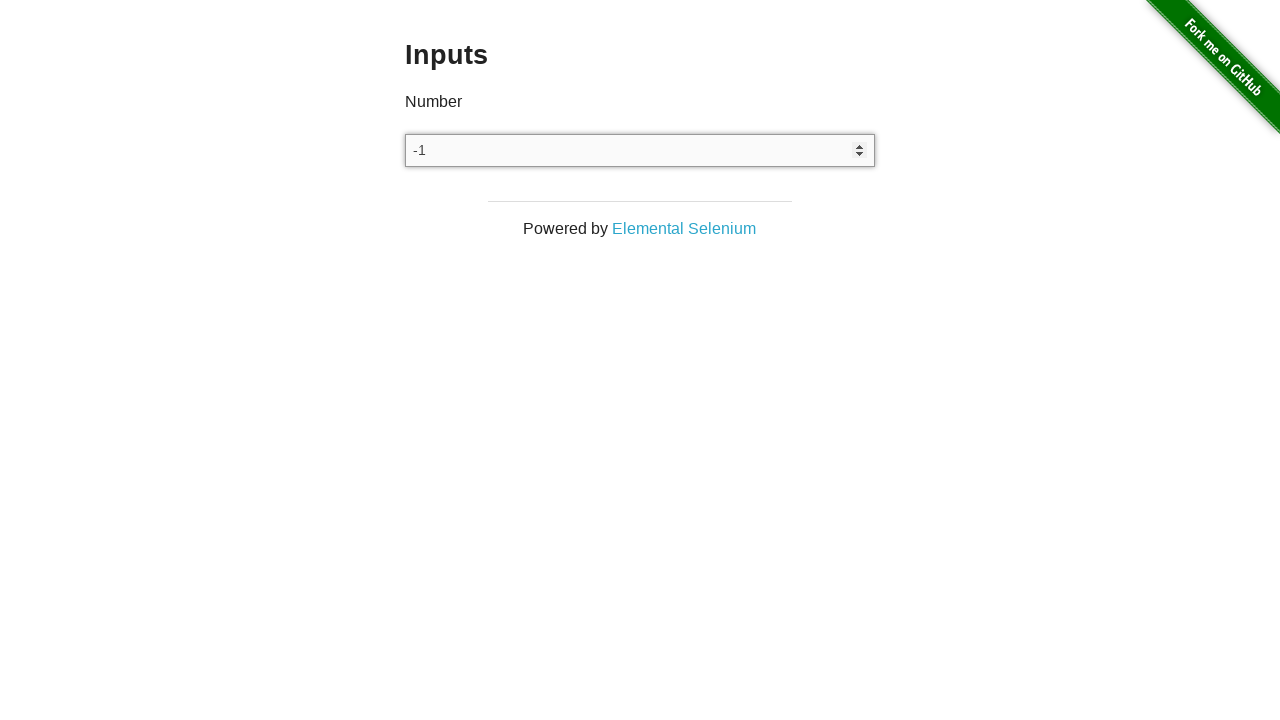